Navigates to Cydeo homepage and verifies the page title equals "Cydeo"

Starting URL: https://www.cydeo.com

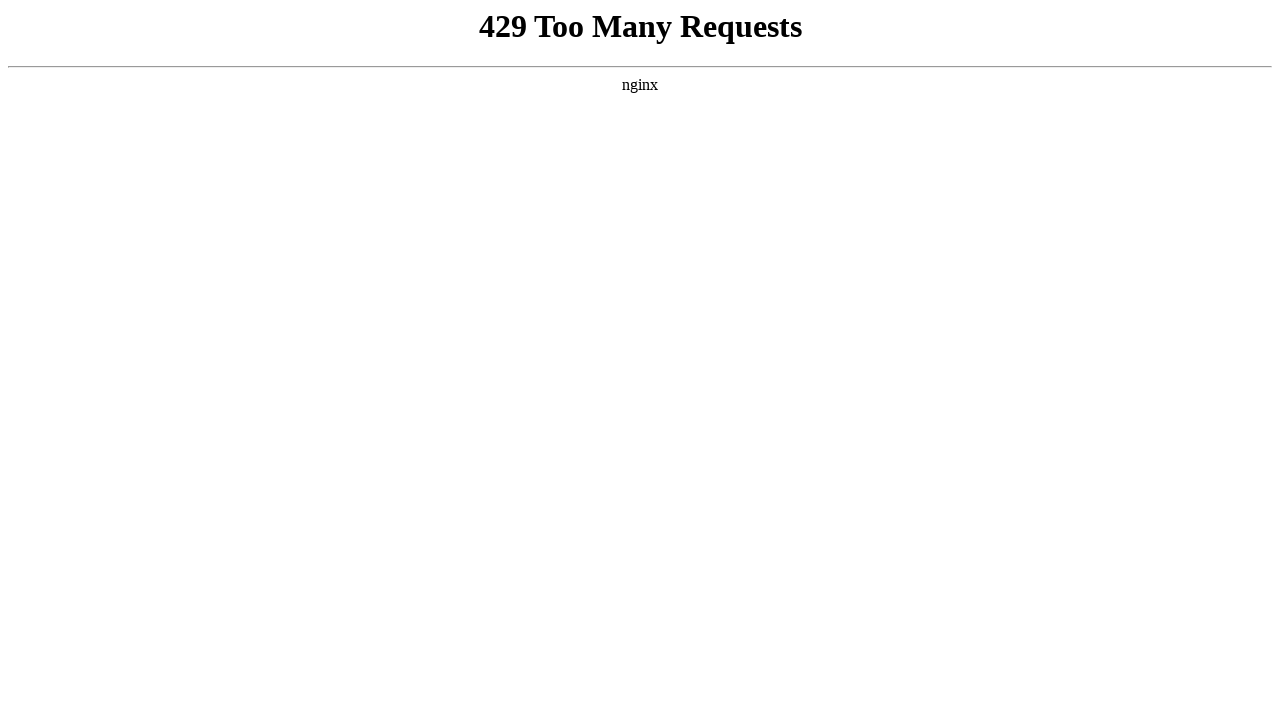

Navigated to Cydeo homepage at https://www.cydeo.com
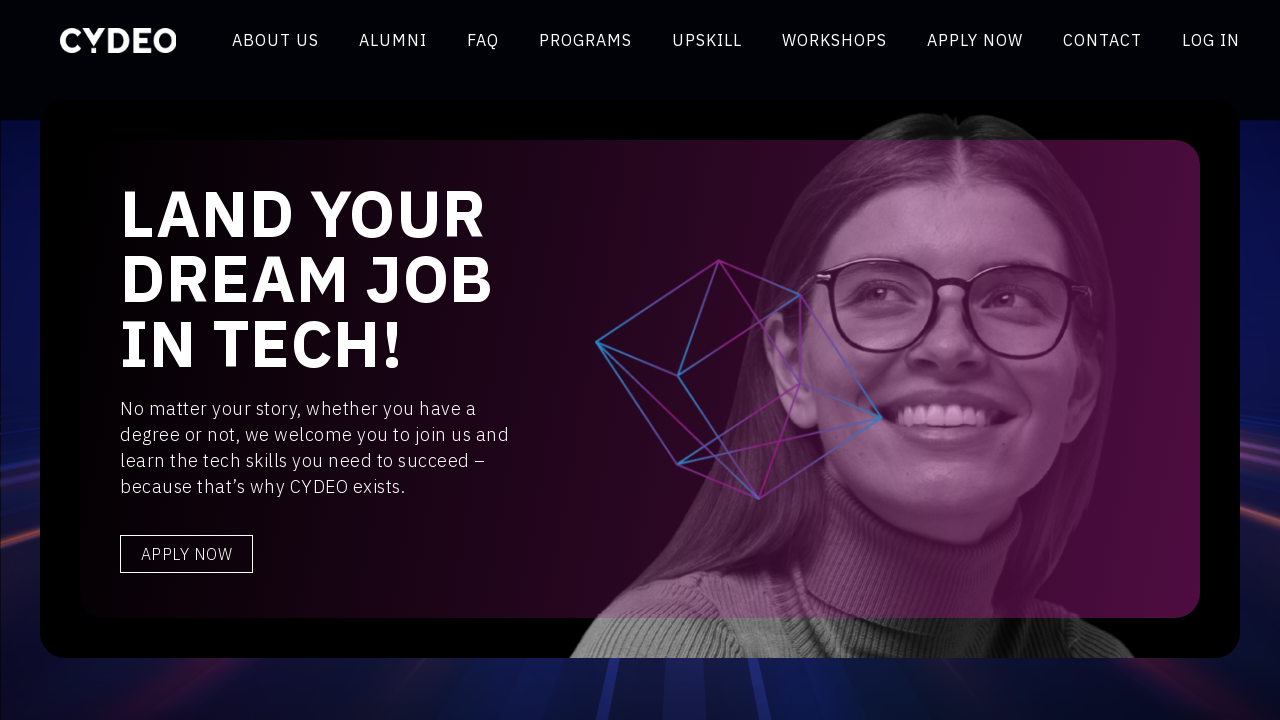

Page loaded - DOM content ready
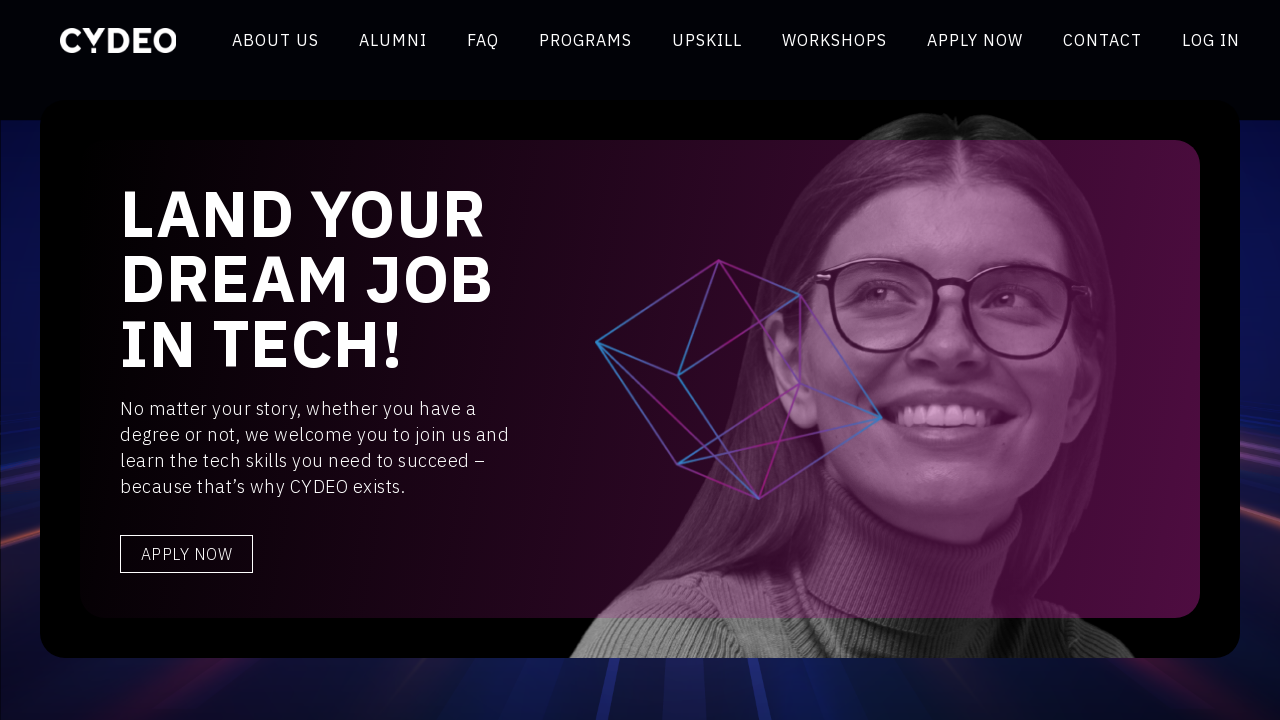

Verified page title equals 'Cydeo'
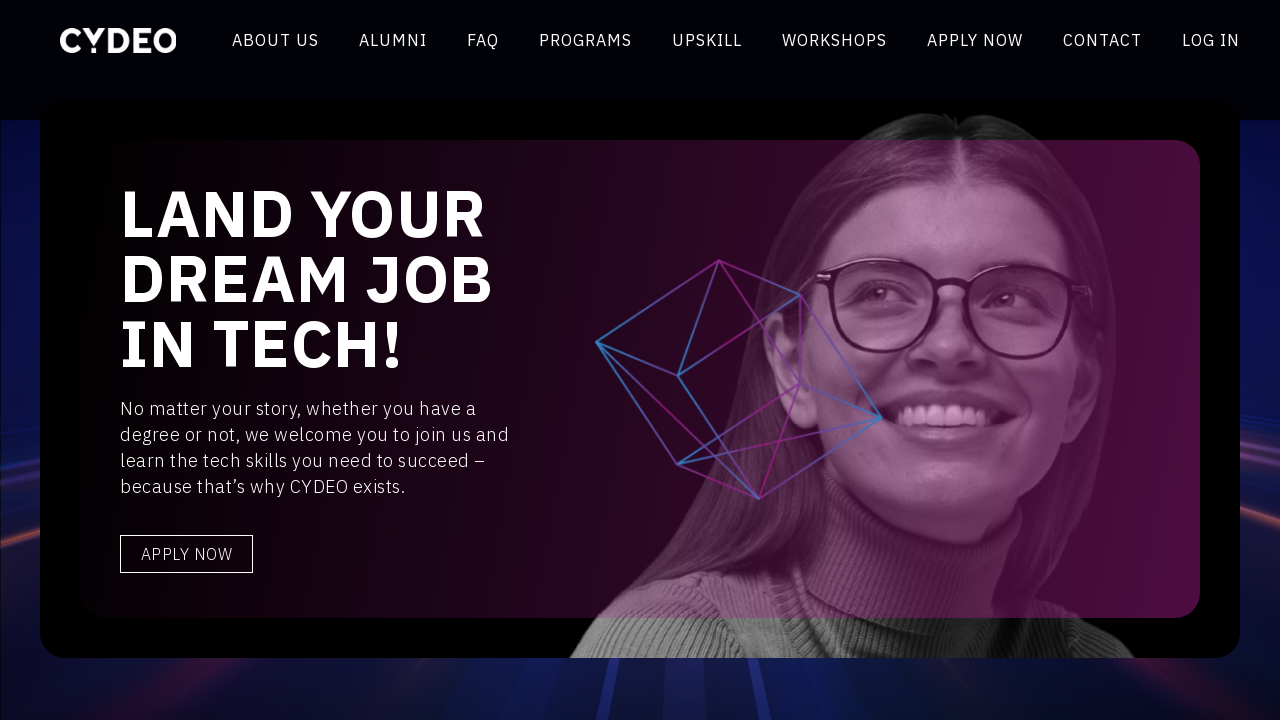

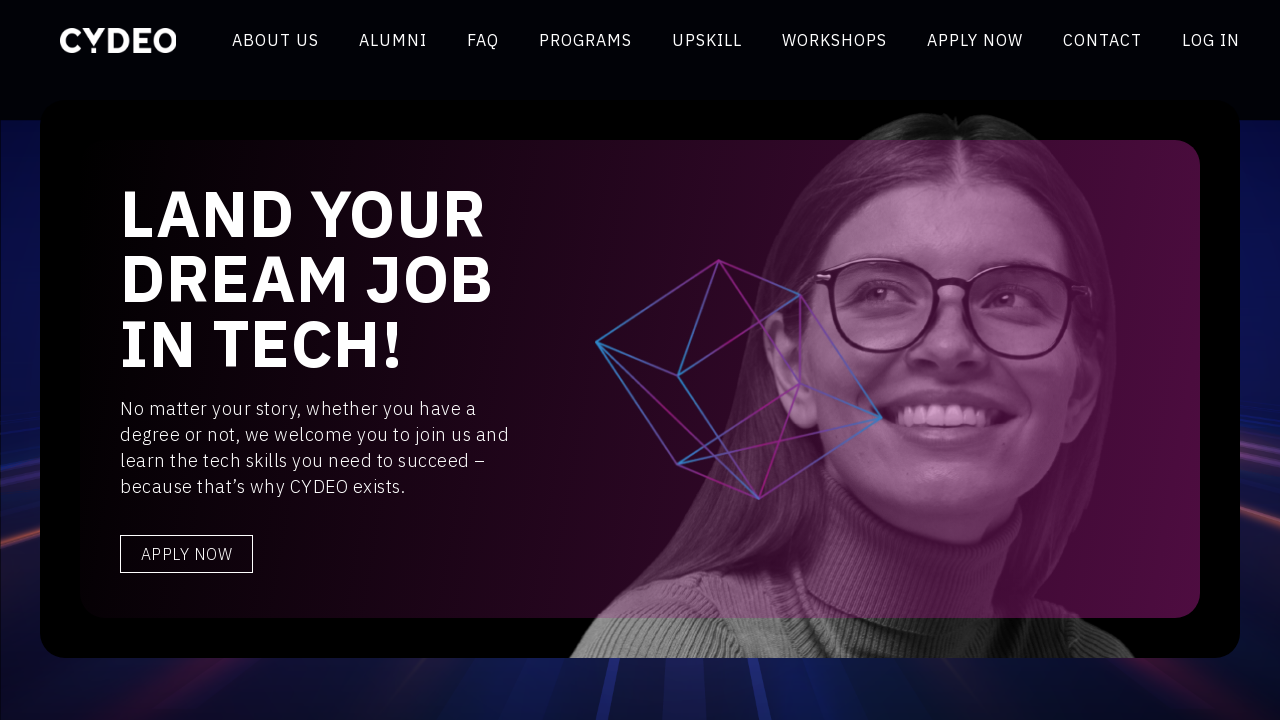